Tests browser window management functionality by manipulating window position, size, and states (minimize, fullscreen, maximize)

Starting URL: https://www.techproeducation.com/

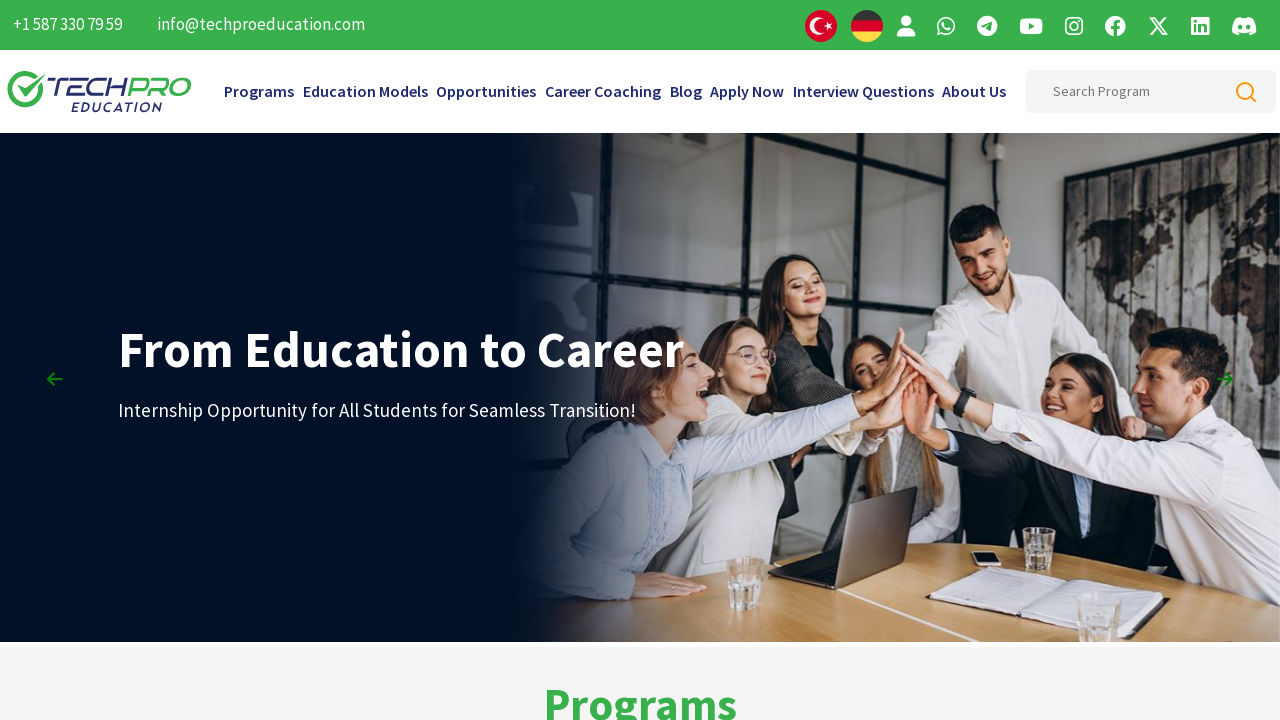

Retrieved initial window position
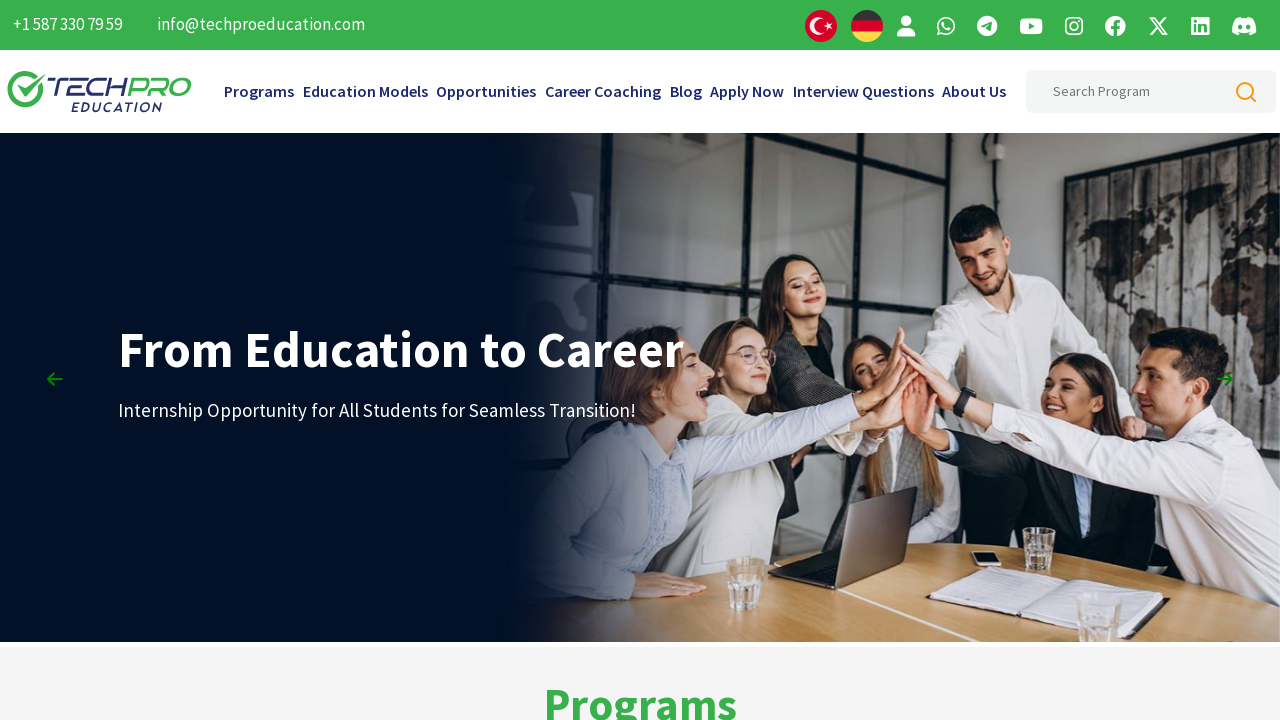

Retrieved initial window size
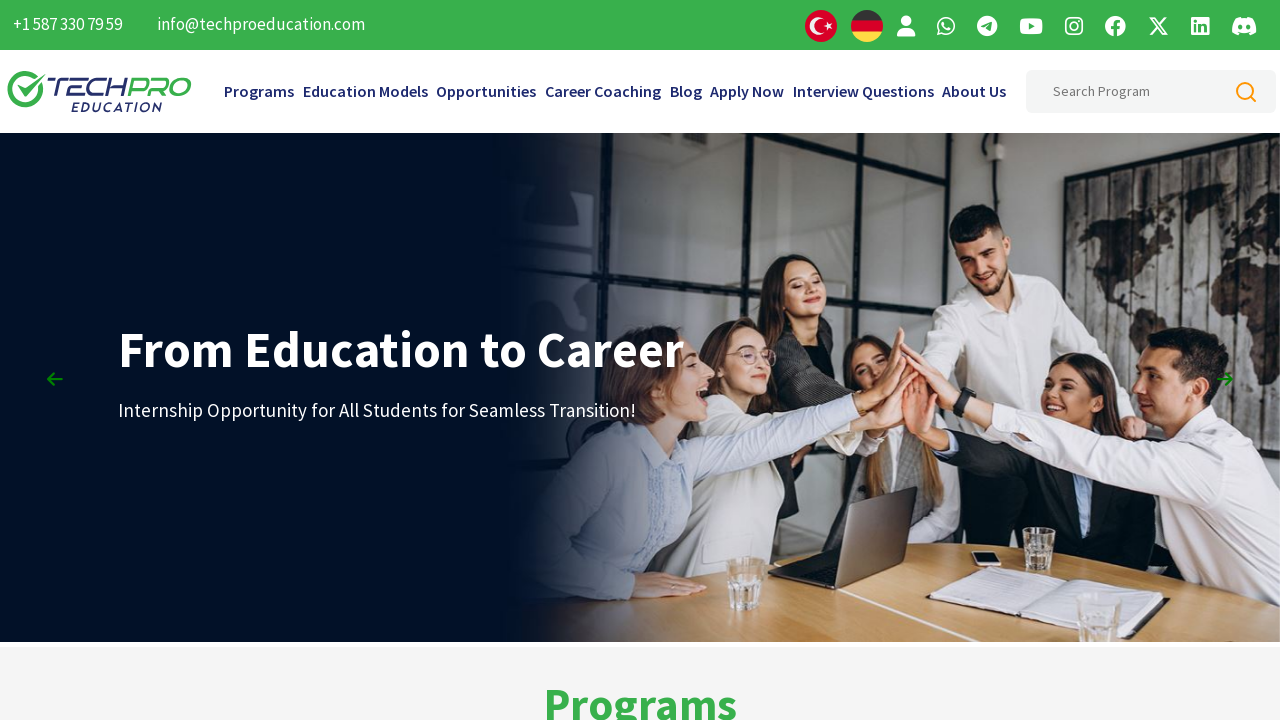

Requested fullscreen mode
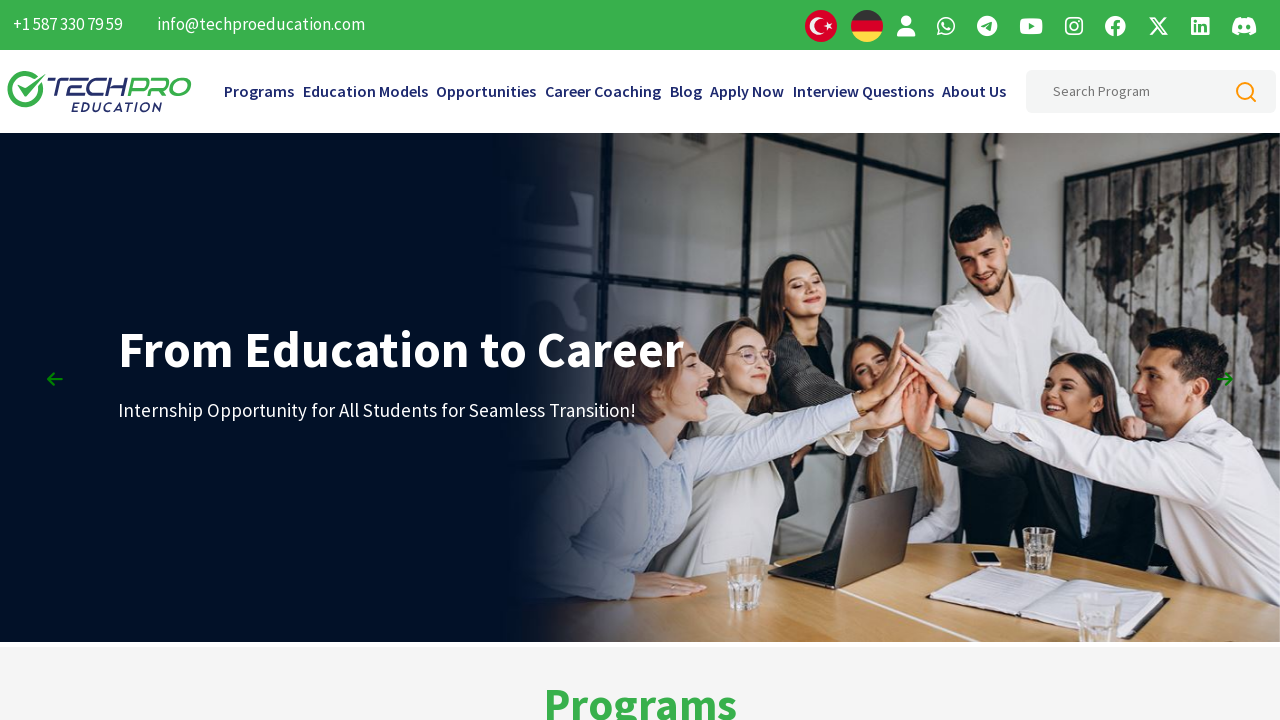

Waited 3 seconds for fullscreen to activate
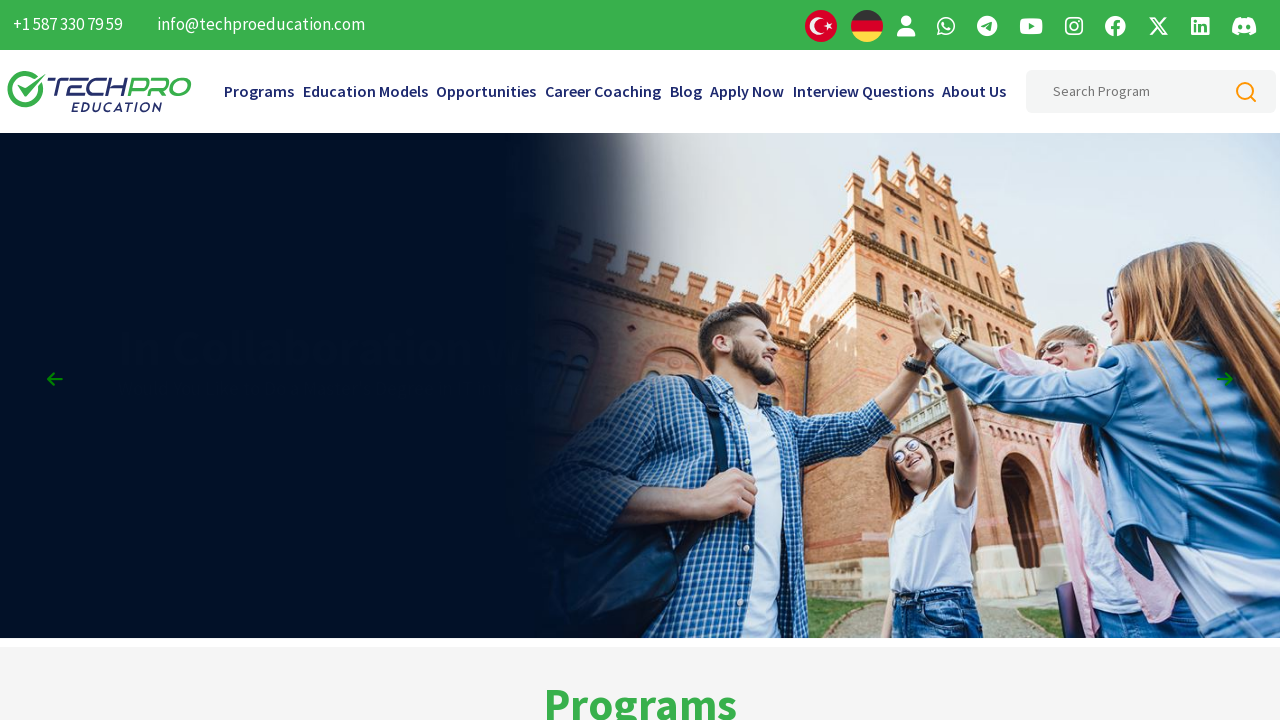

Exited fullscreen mode
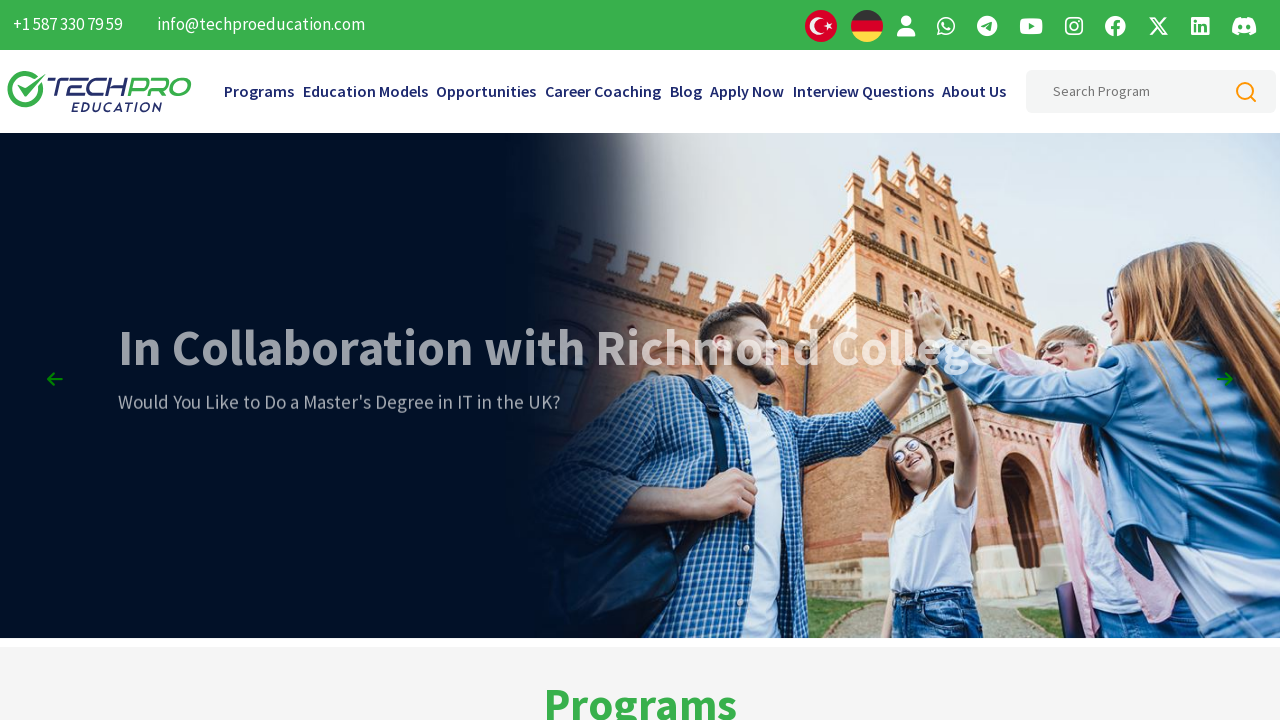

Waited 3 seconds after exiting fullscreen
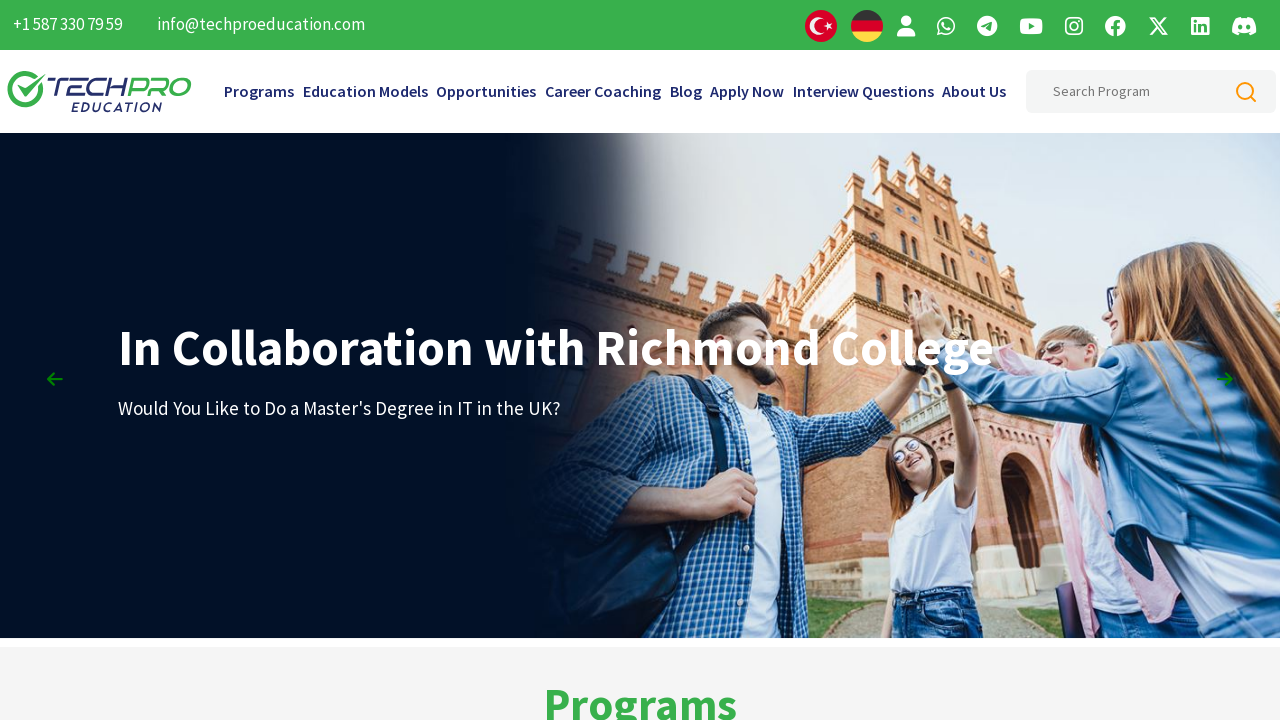

Set viewport size to 600x600 pixels
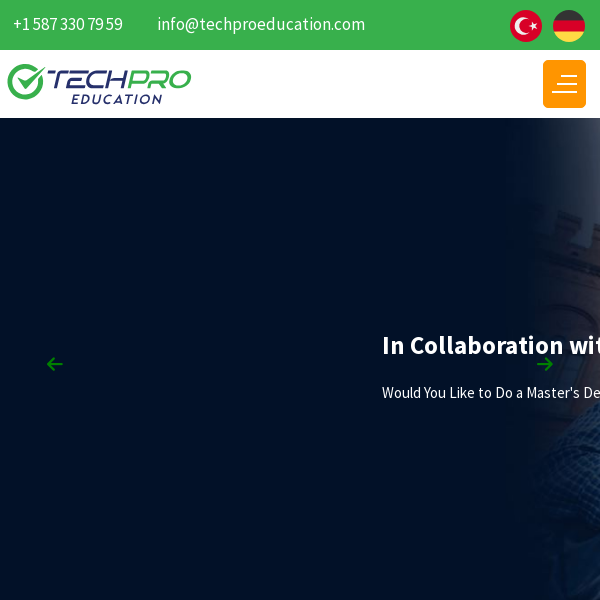

Waited 3 seconds after resizing viewport
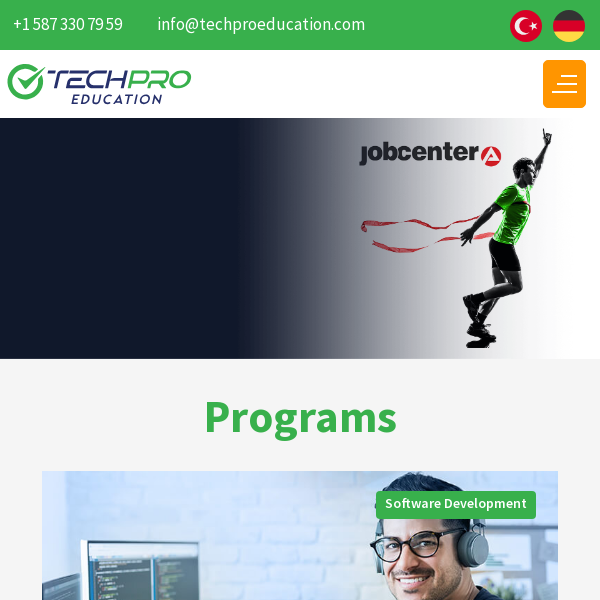

Retrieved final window size after all manipulations
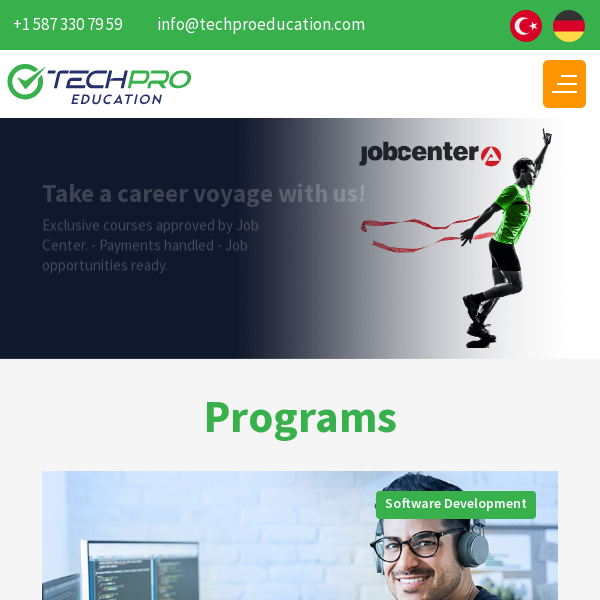

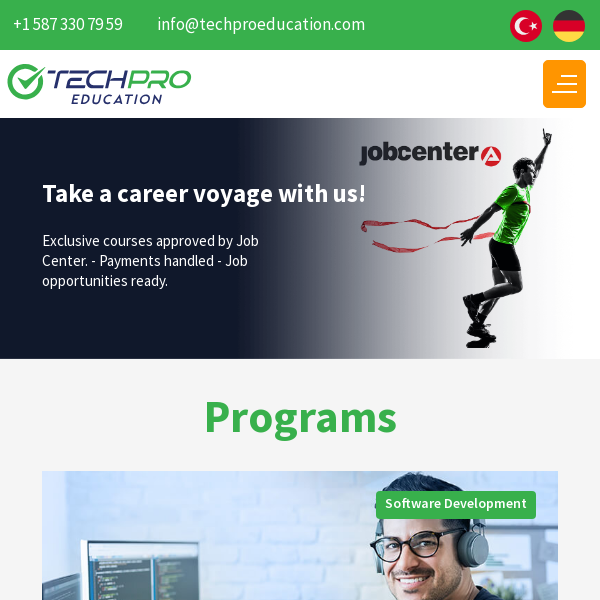